Tests the subjects autocomplete field by typing a subject, waiting for suggestions, and selecting one.

Starting URL: https://demoqa.com/automation-practice-form

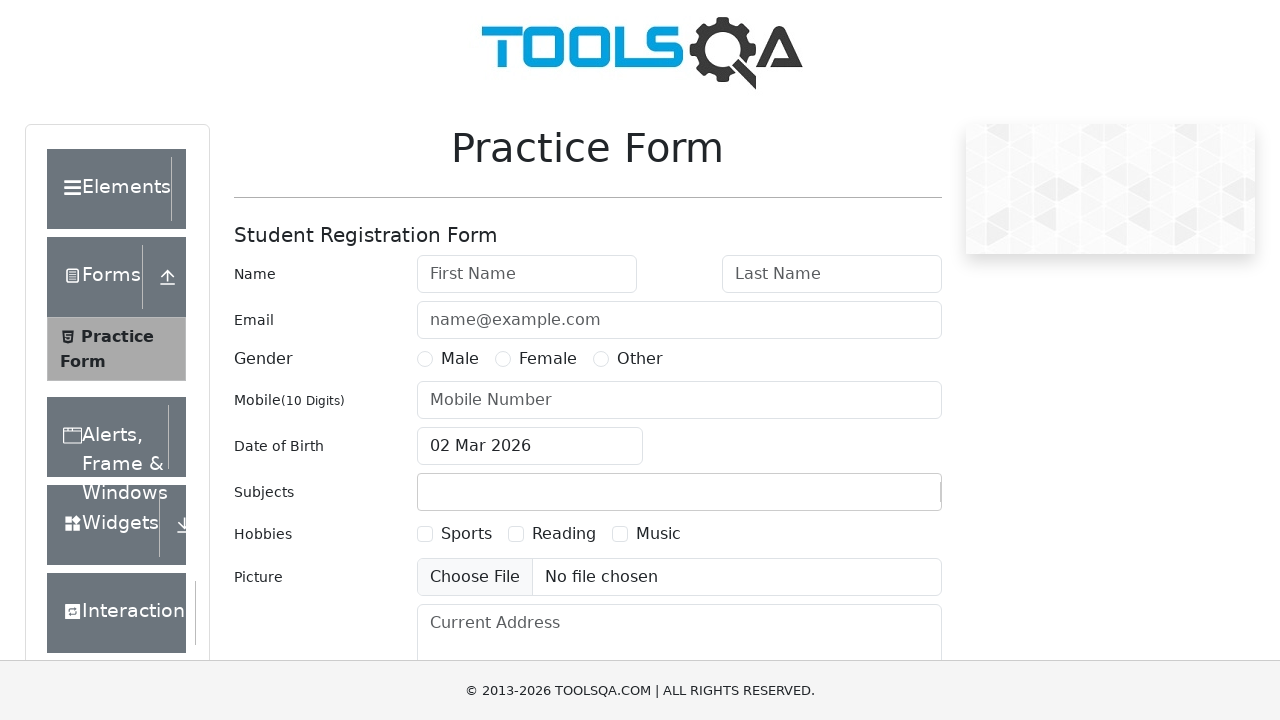

Scrolled subjects input field into view
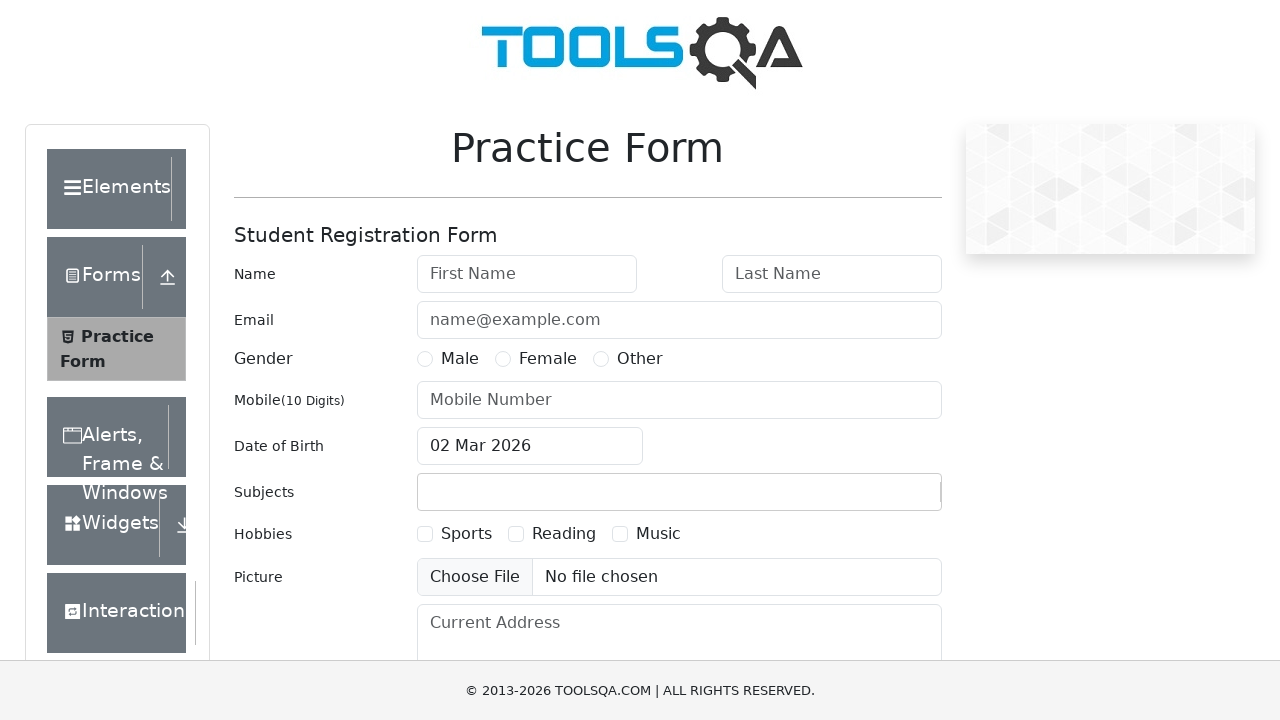

Typed 'Math' in subjects autocomplete field on #subjectsInput
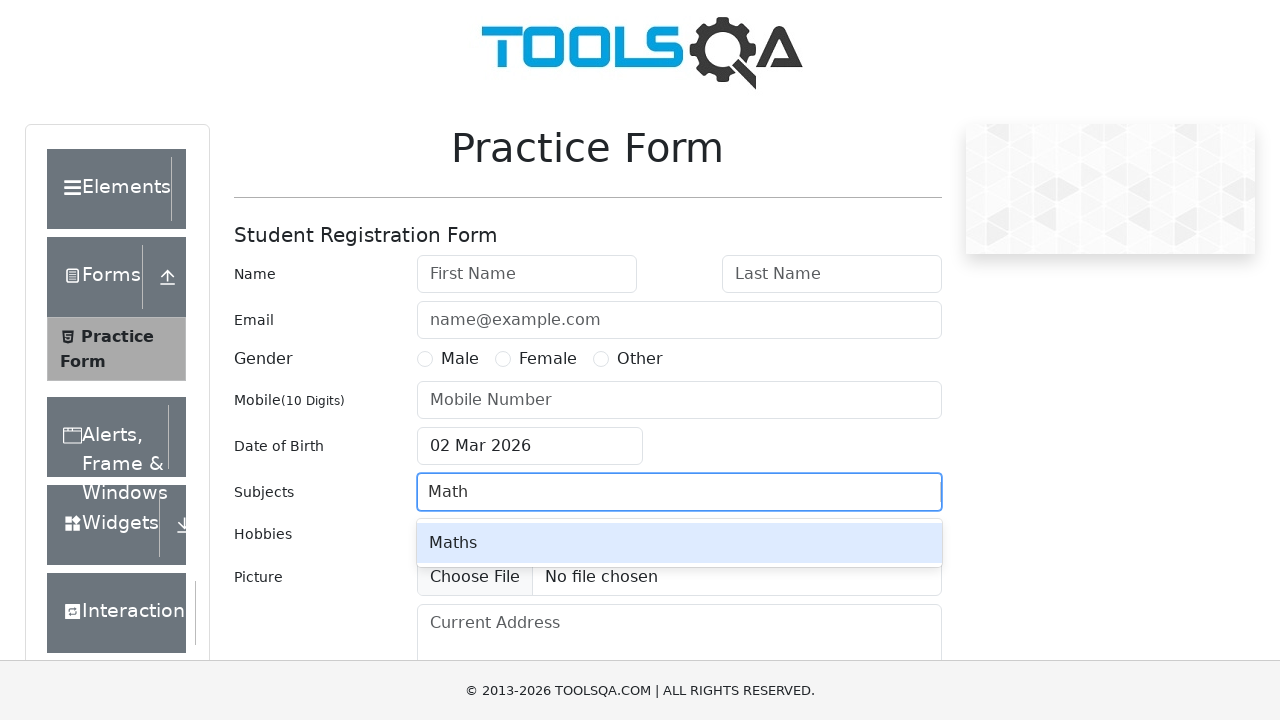

Autocomplete suggestions appeared
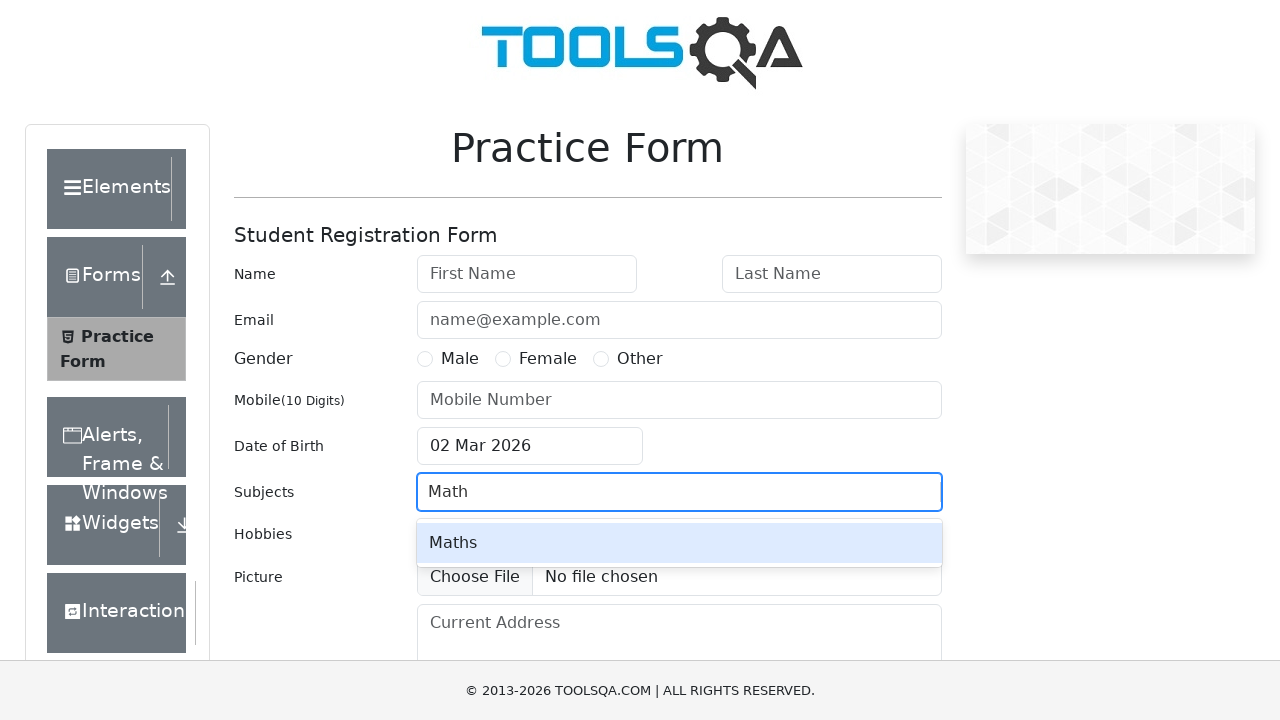

Clicked first autocomplete suggestion at (679, 543) on .subjects-auto-complete__option >> nth=0
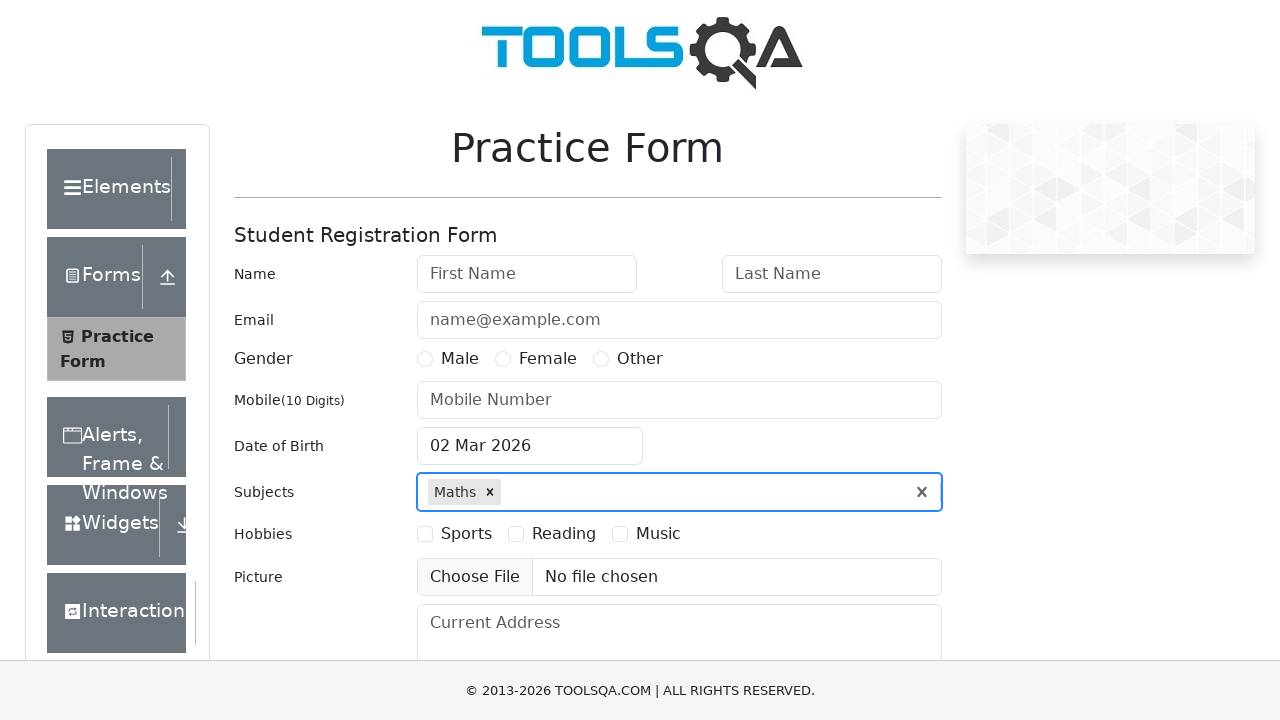

Subject selection confirmed in multi-value field
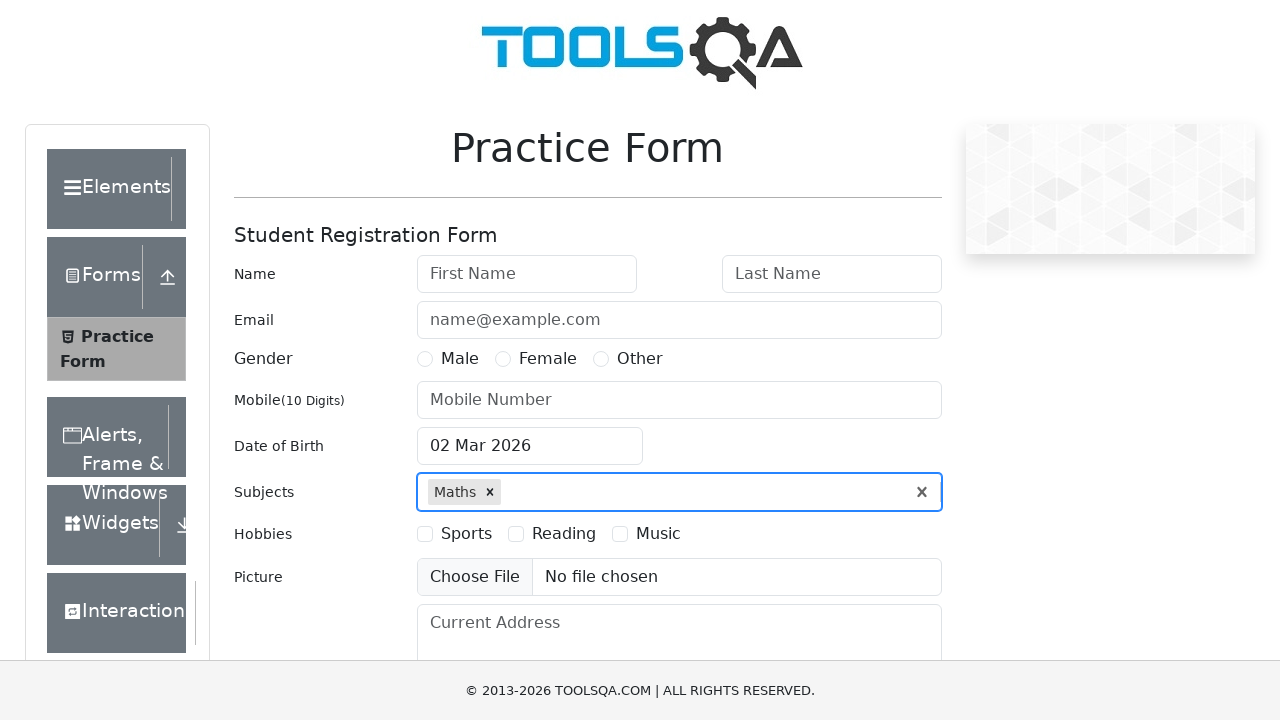

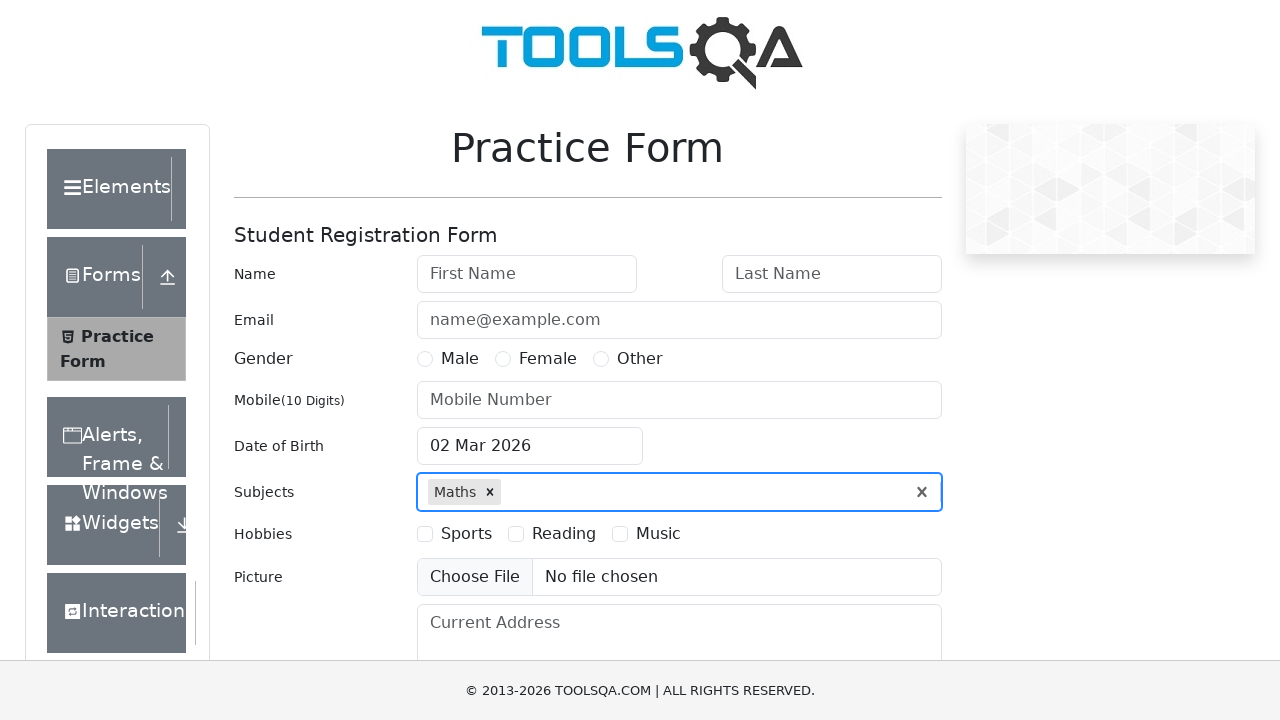